Tests alert handling by clicking a button that triggers an alert and accepting it

Starting URL: http://demo.automationtesting.in/Alerts.html

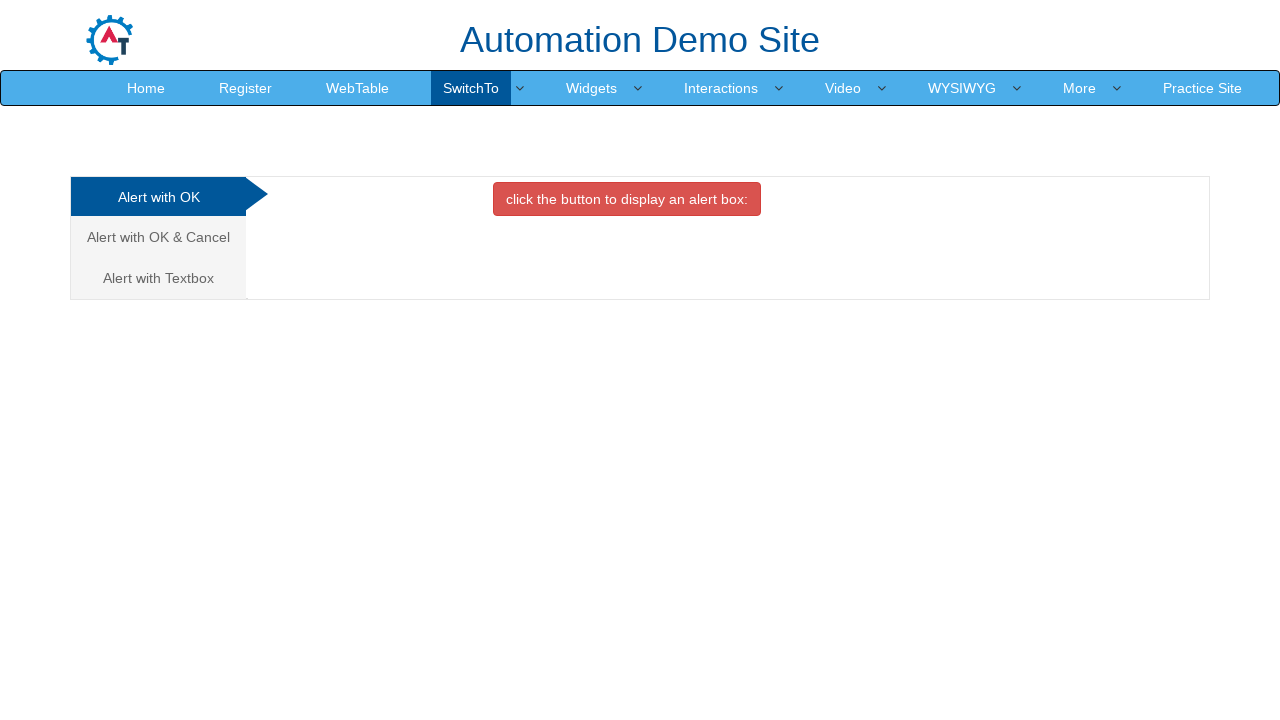

Clicked button to trigger alert at (627, 199) on button.btn.btn-danger
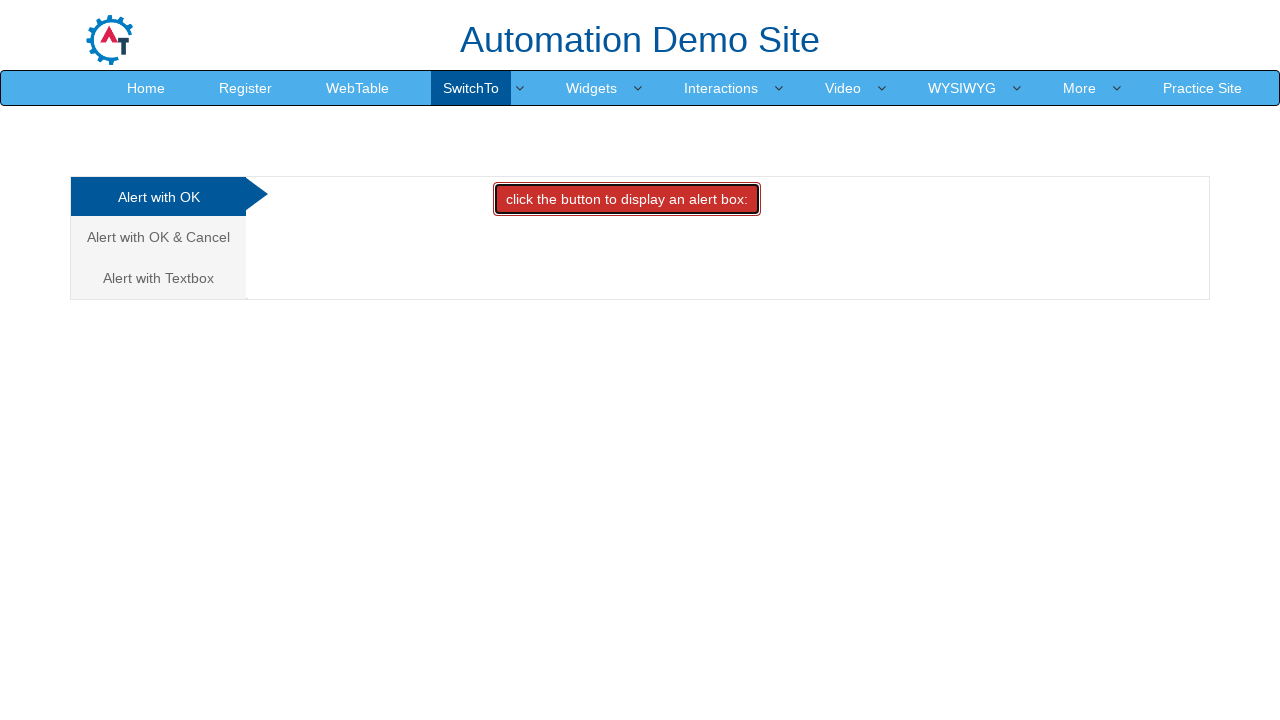

Set up dialog handler to accept alerts
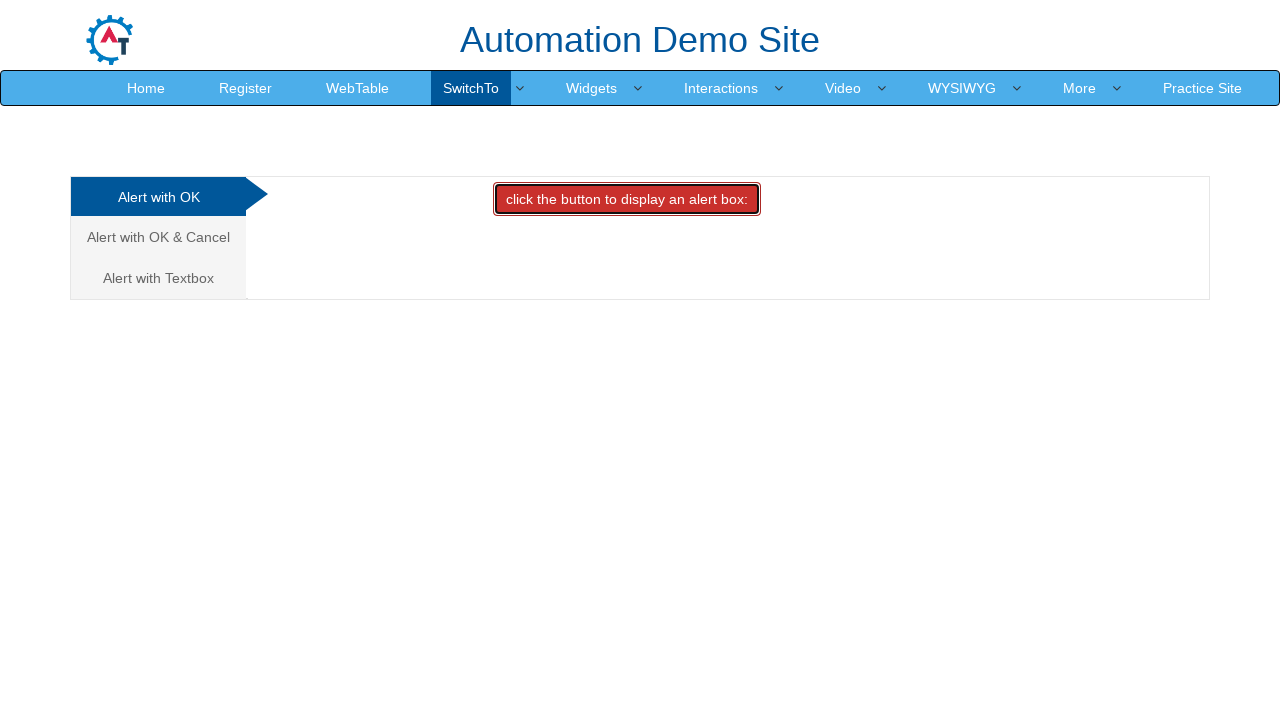

Waited 1000ms for alert to be handled
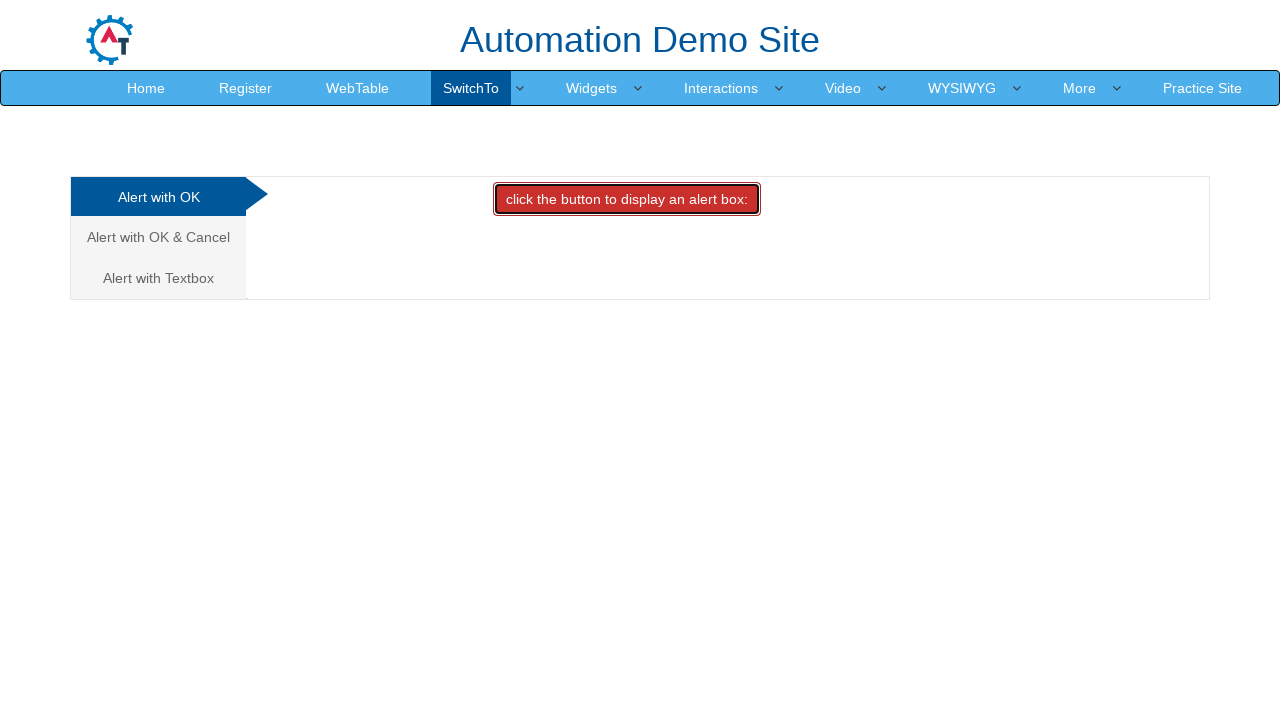

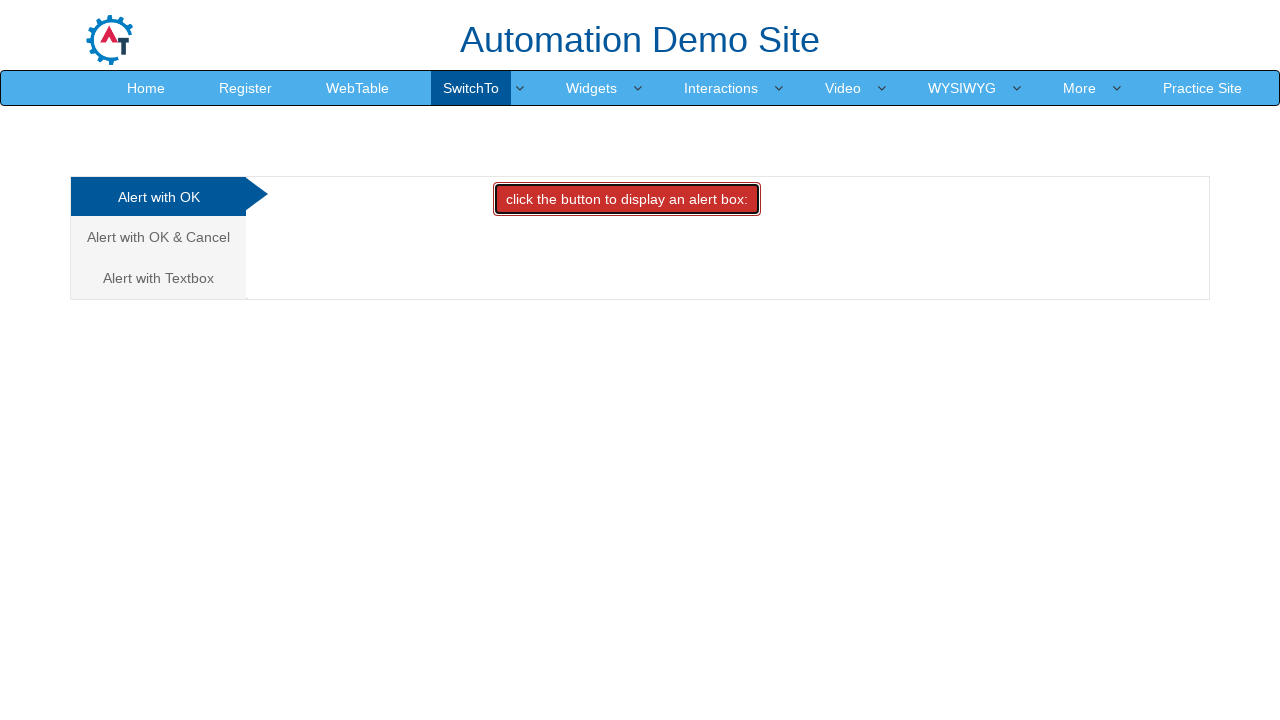